Tests browser back button functionality with filter navigation

Starting URL: https://demo.playwright.dev/todomvc

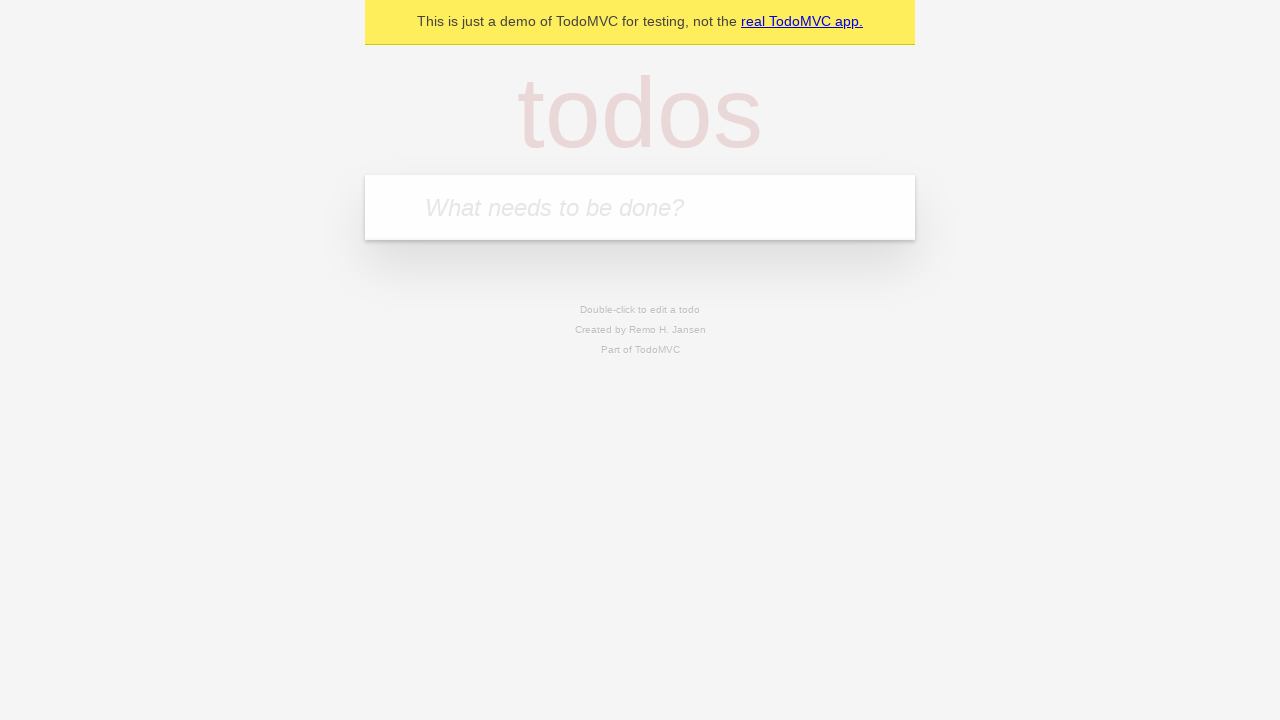

Filled new todo input with 'buy some cheese' on .new-todo
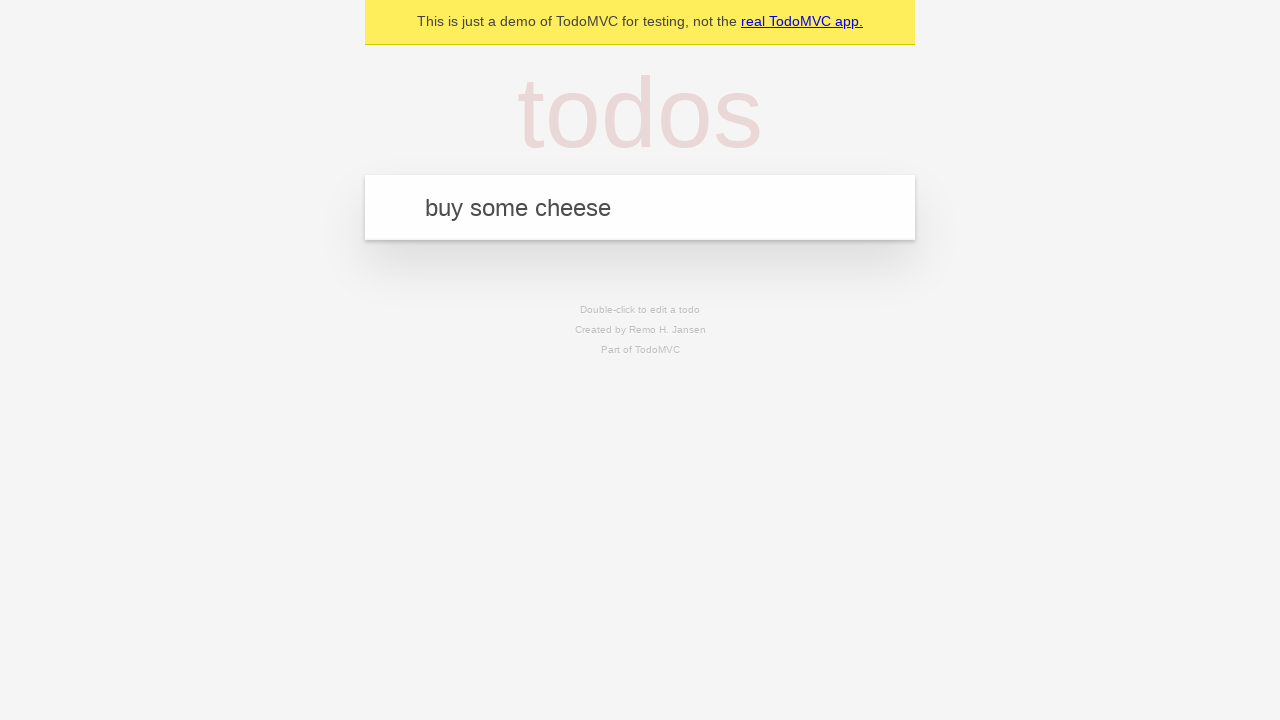

Pressed Enter to add first todo 'buy some cheese' on .new-todo
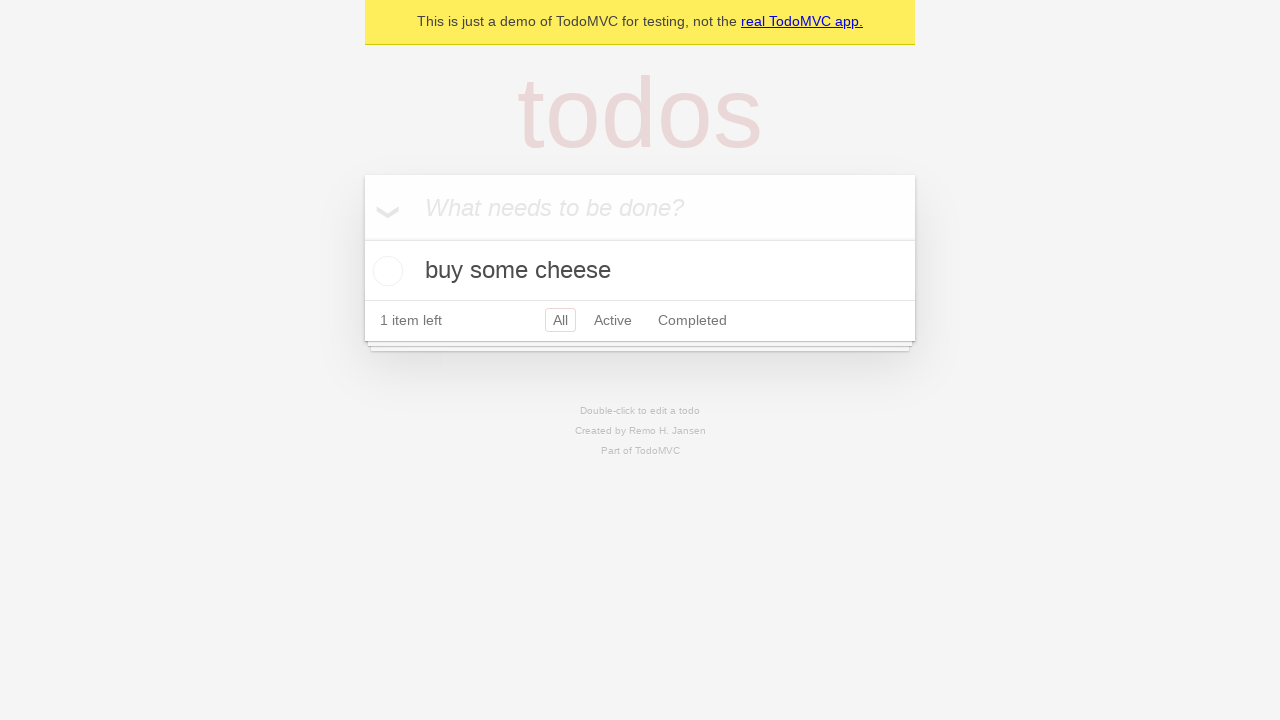

Filled new todo input with 'feed the cat' on .new-todo
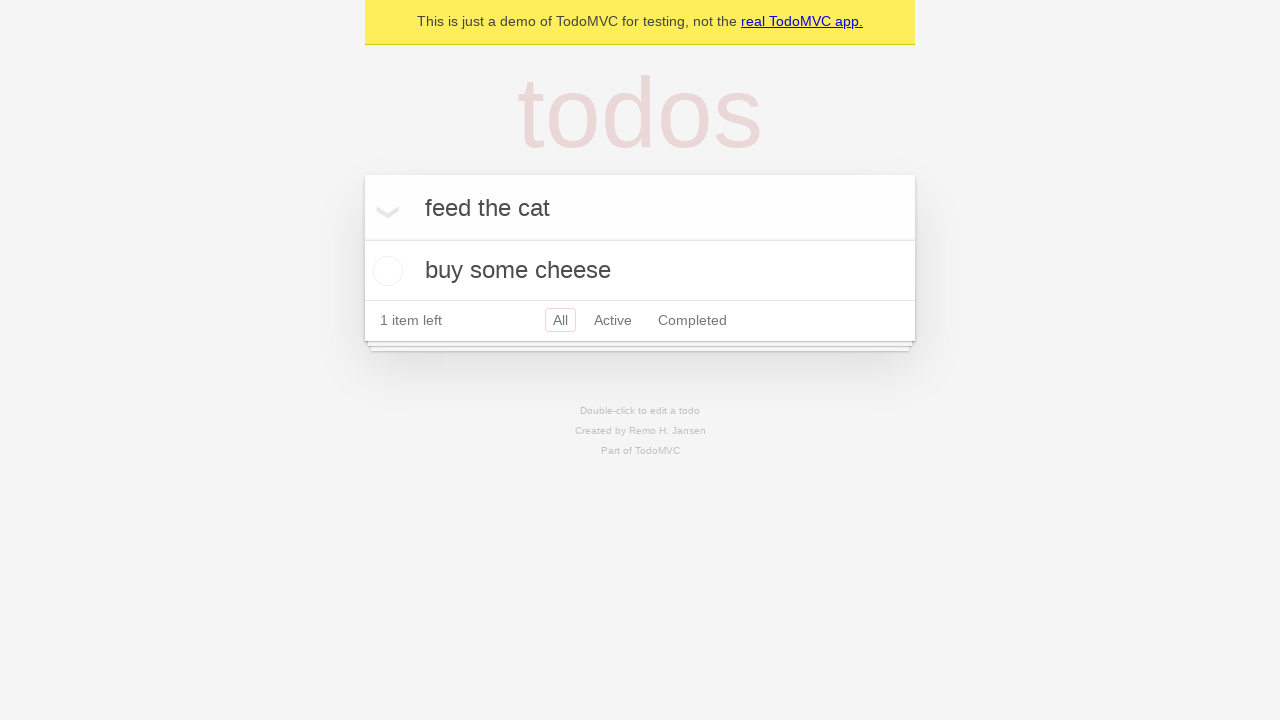

Pressed Enter to add second todo 'feed the cat' on .new-todo
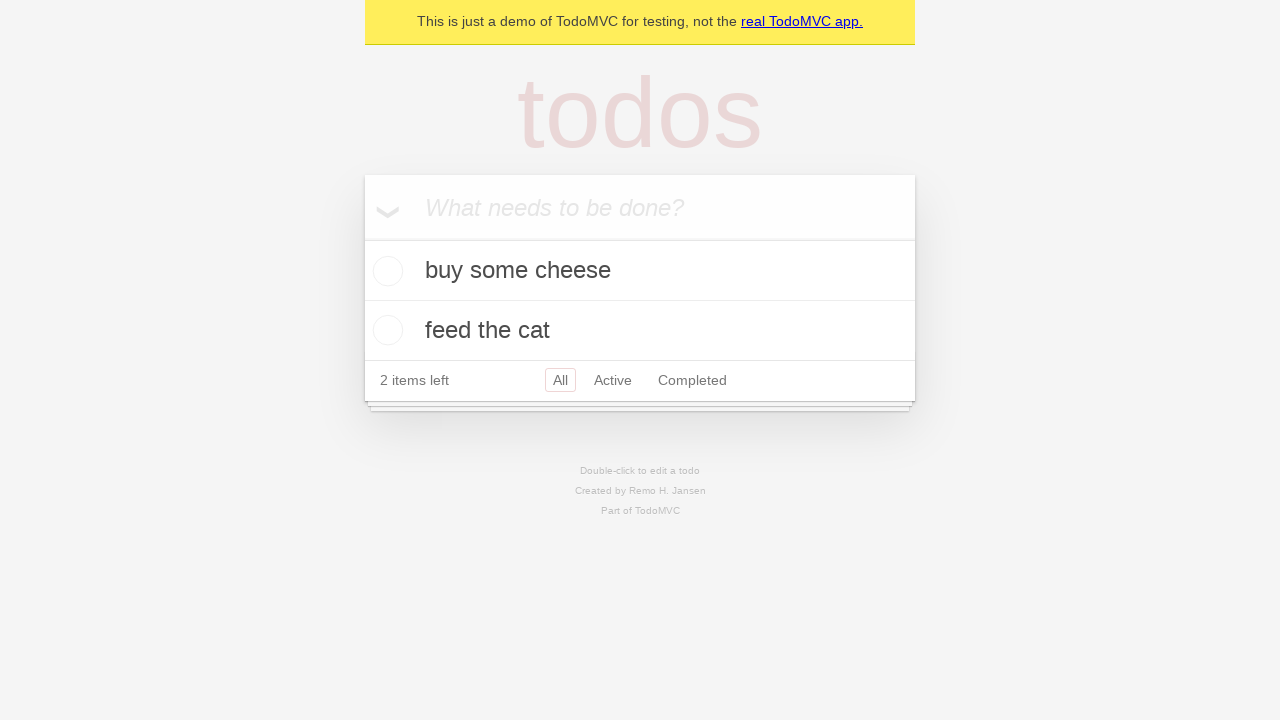

Filled new todo input with 'book a doctors appointment' on .new-todo
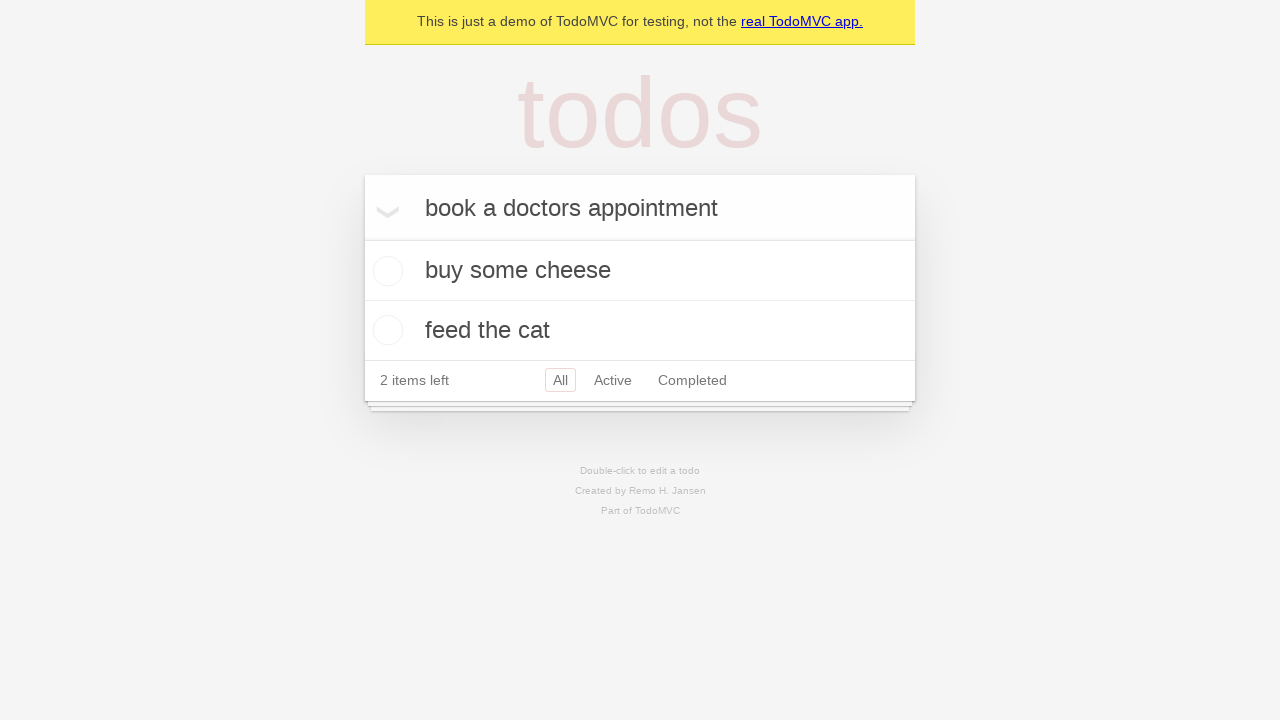

Pressed Enter to add third todo 'book a doctors appointment' on .new-todo
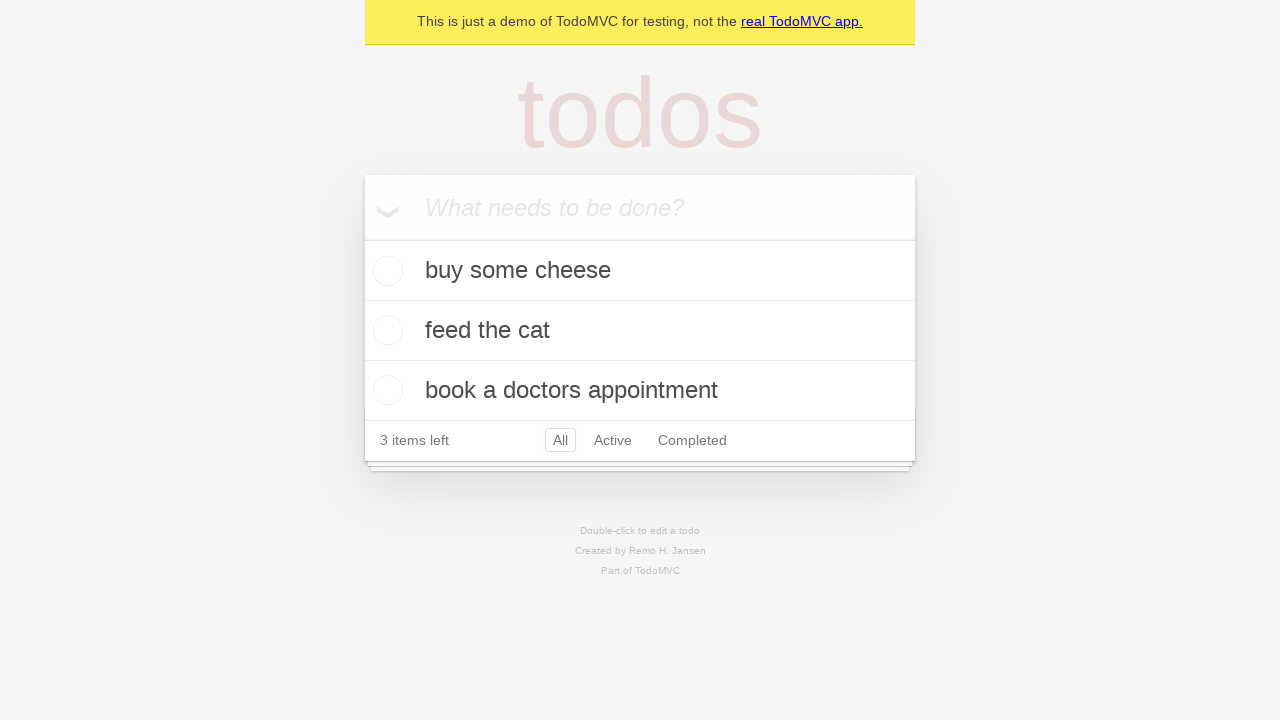

Waited for all three todos to be rendered in the list
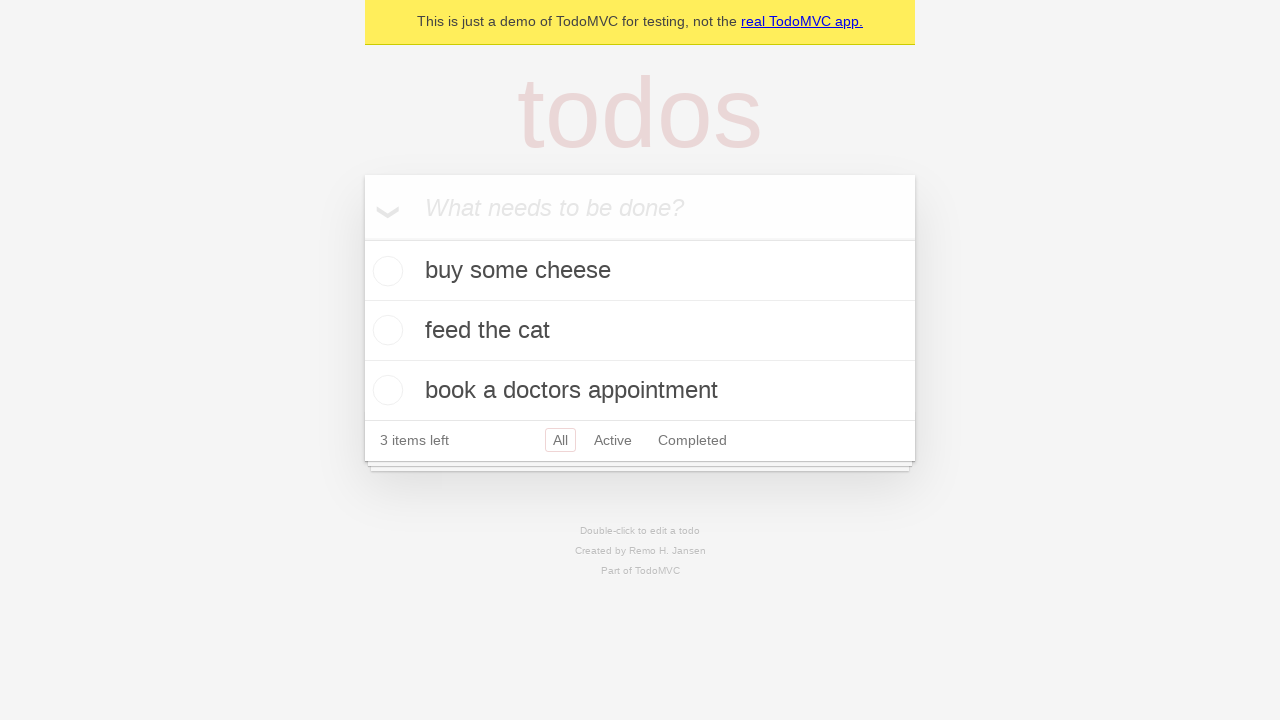

Checked the second todo 'feed the cat' as completed at (385, 330) on .todo-list li .toggle >> nth=1
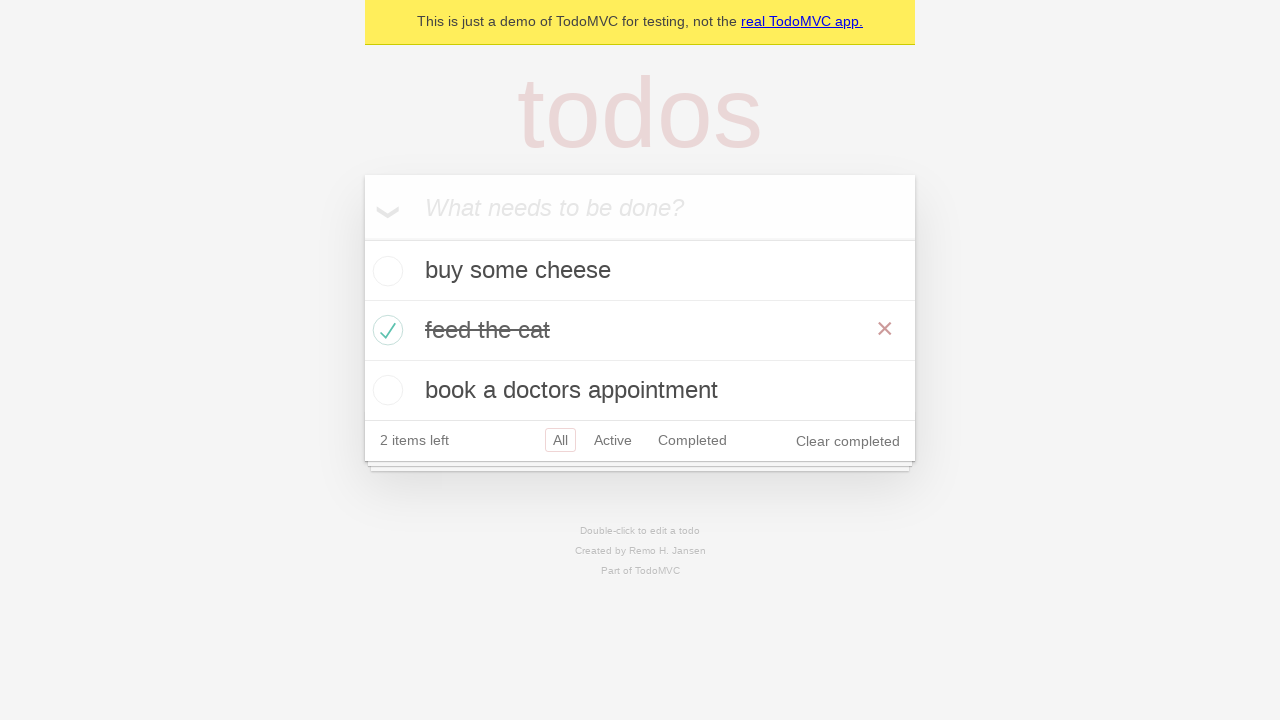

Clicked 'All' filter to show all todos at (560, 440) on .filters >> text=All
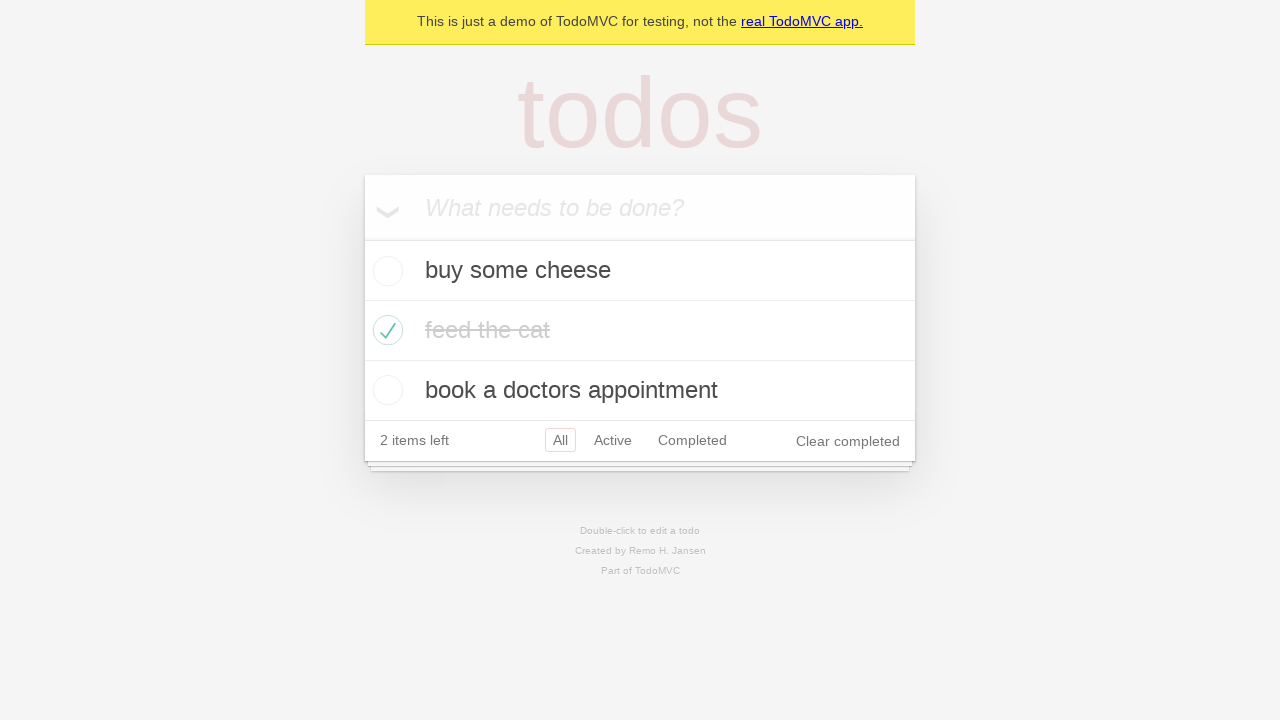

Clicked 'Active' filter to show only active todos at (613, 440) on .filters >> text=Active
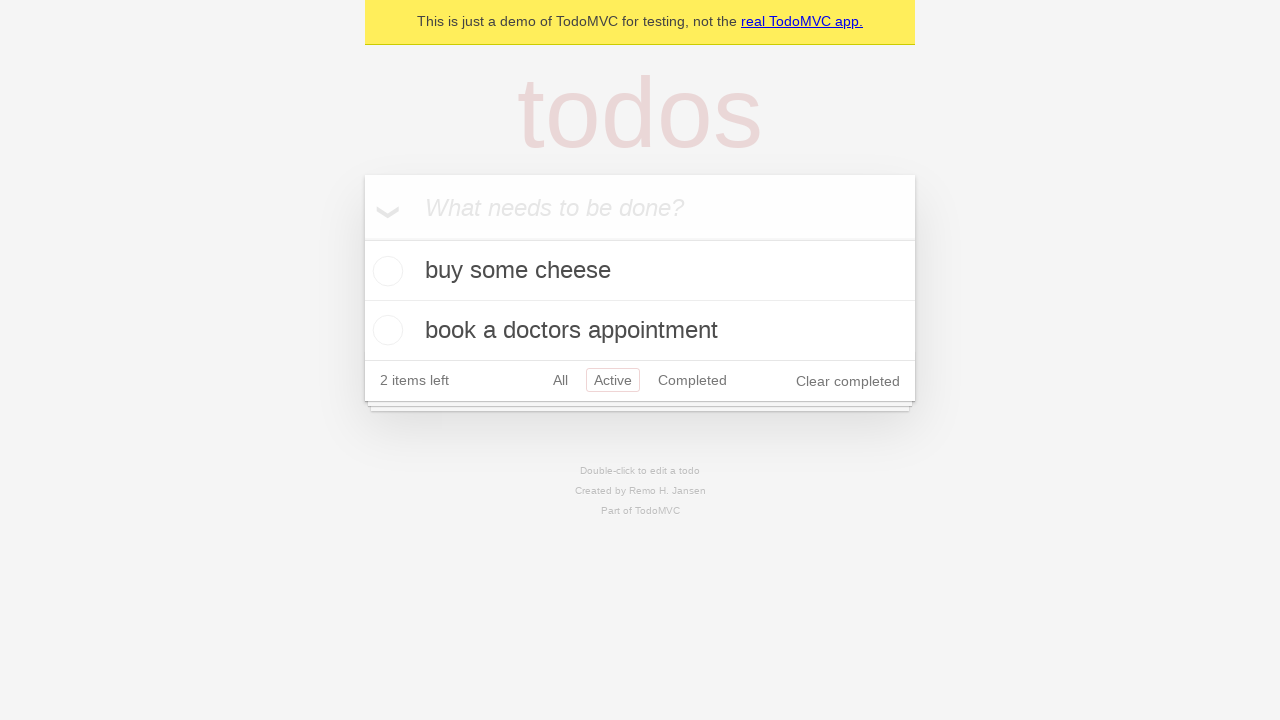

Clicked 'Completed' filter to show only completed todos at (692, 380) on .filters >> text=Completed
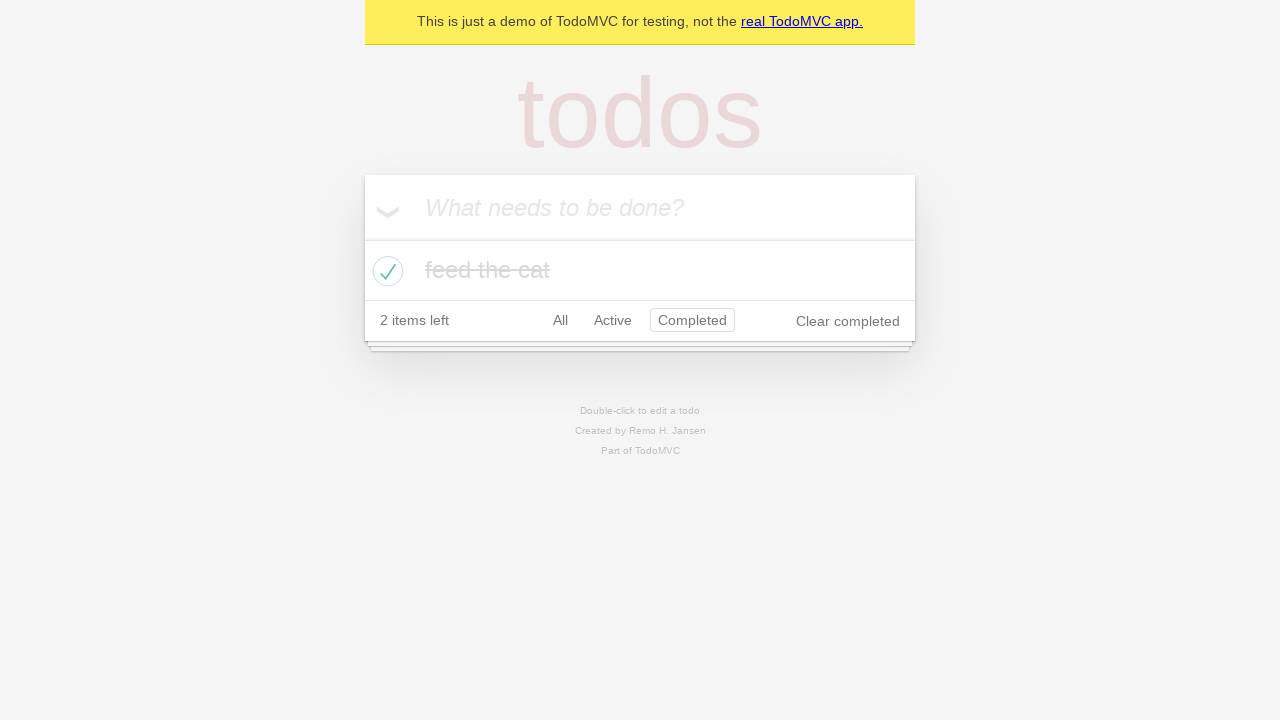

Navigated back from 'Completed' filter to 'Active' filter
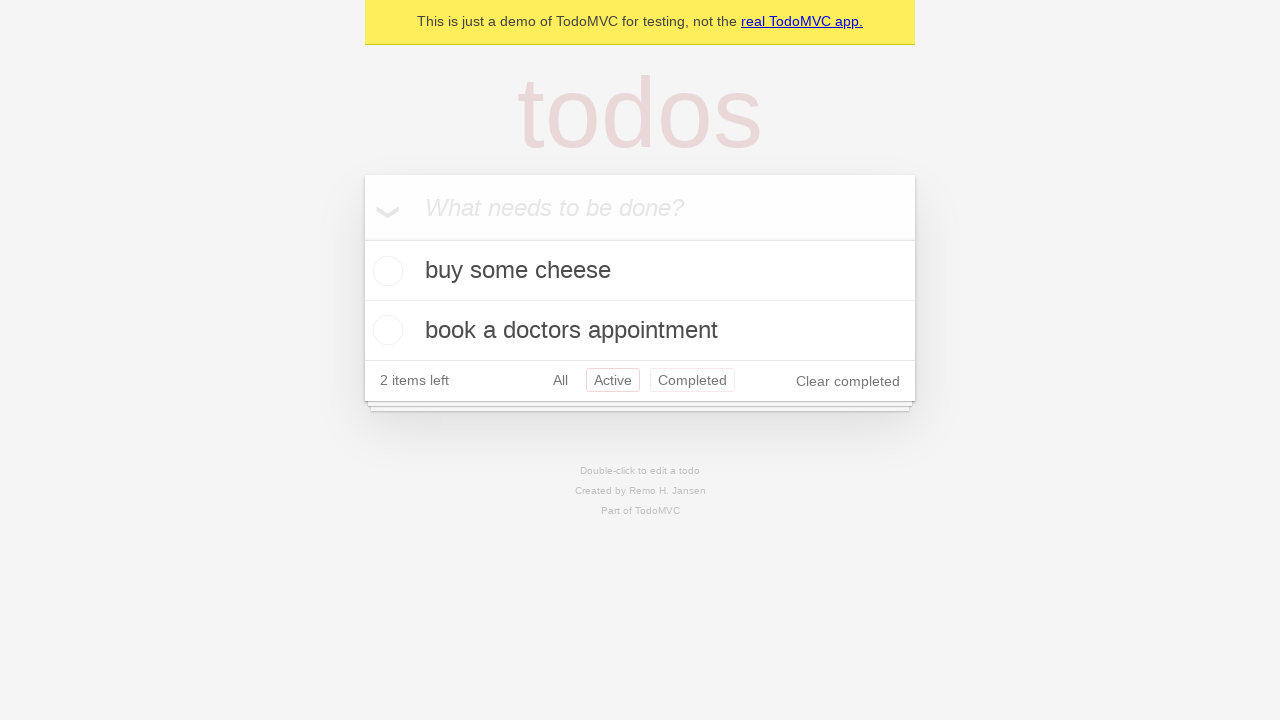

Navigated back from 'Active' filter to 'All' filter using browser back button
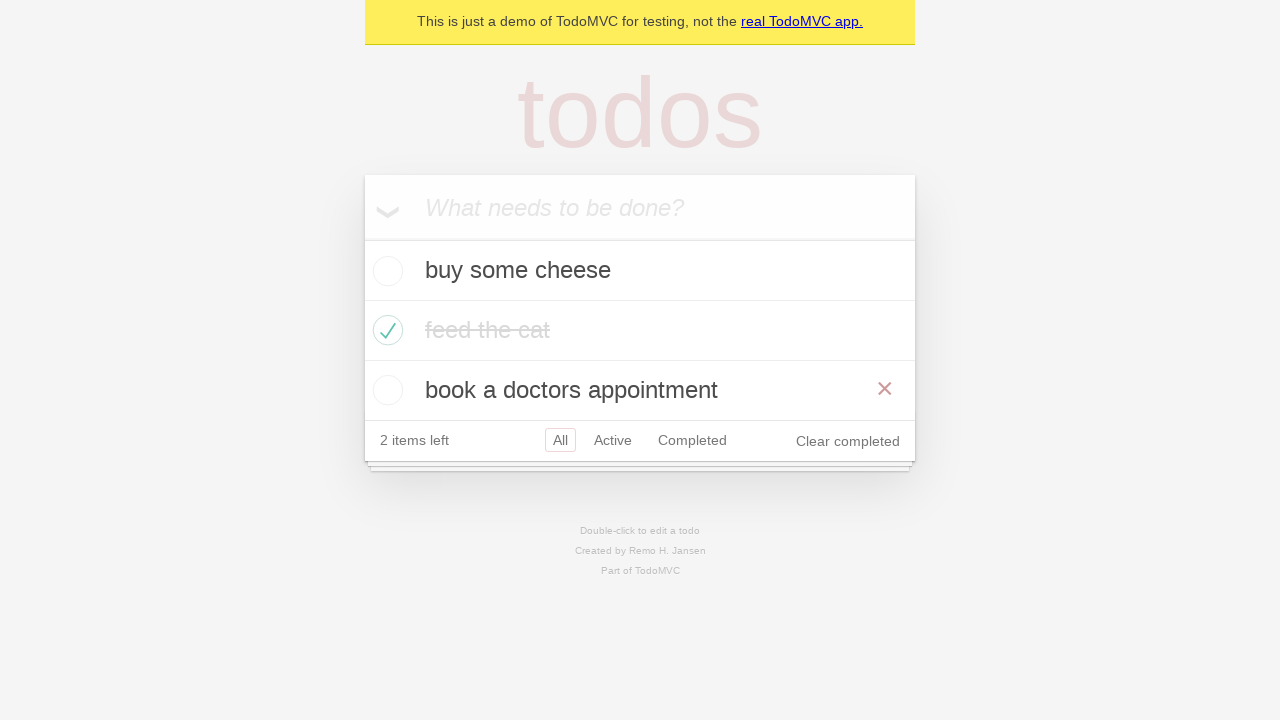

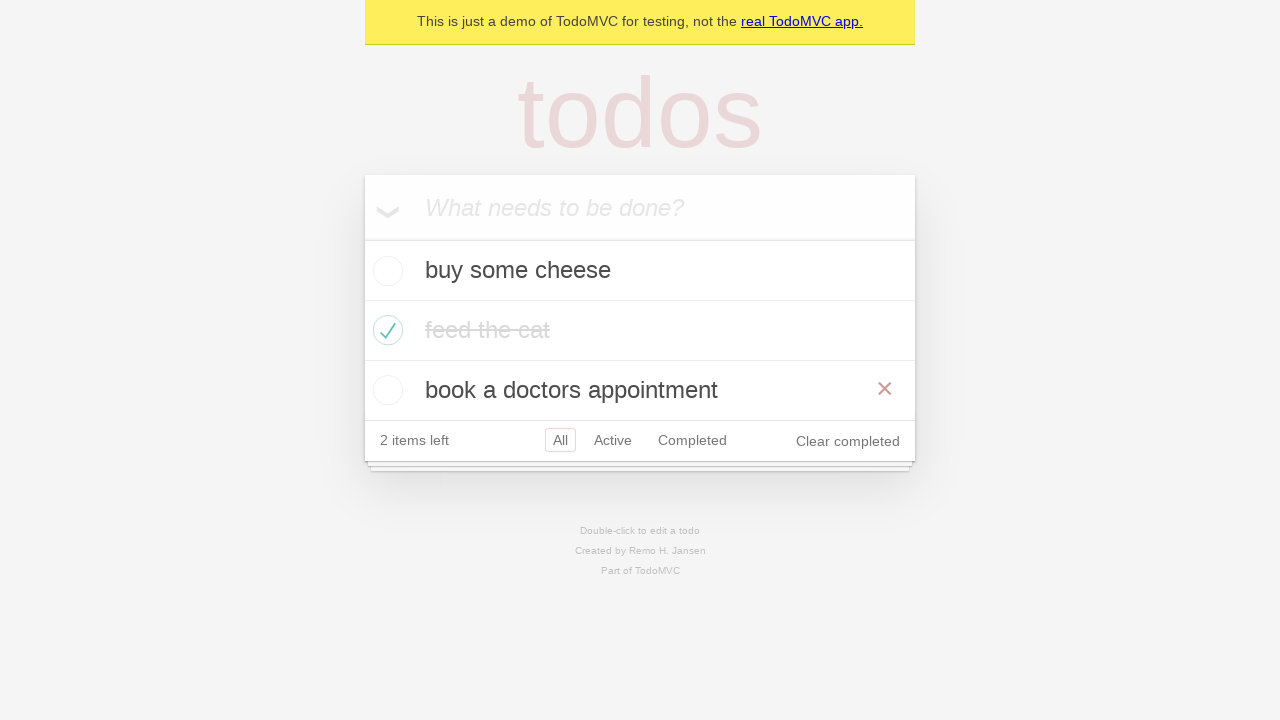